Navigates to GitHub homepage and verifies the page loads correctly by checking the page title

Starting URL: https://github.com

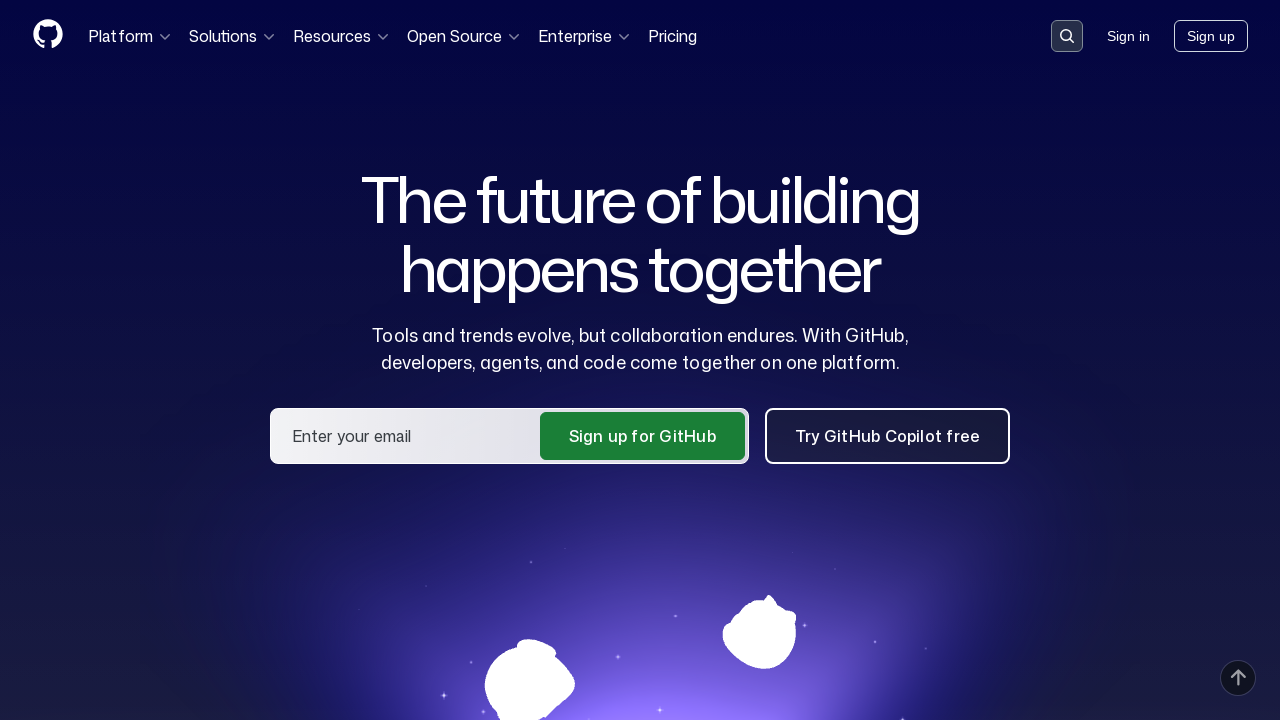

Navigated to GitHub homepage
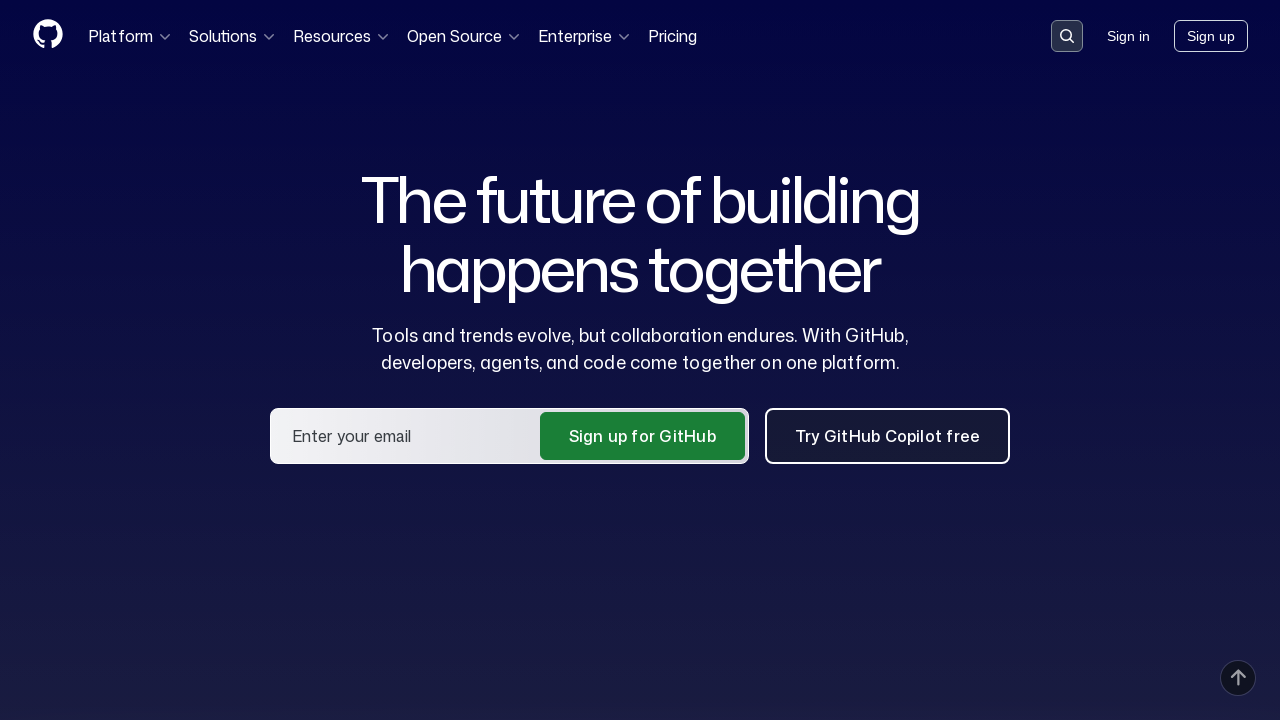

Waited for page DOM to fully load
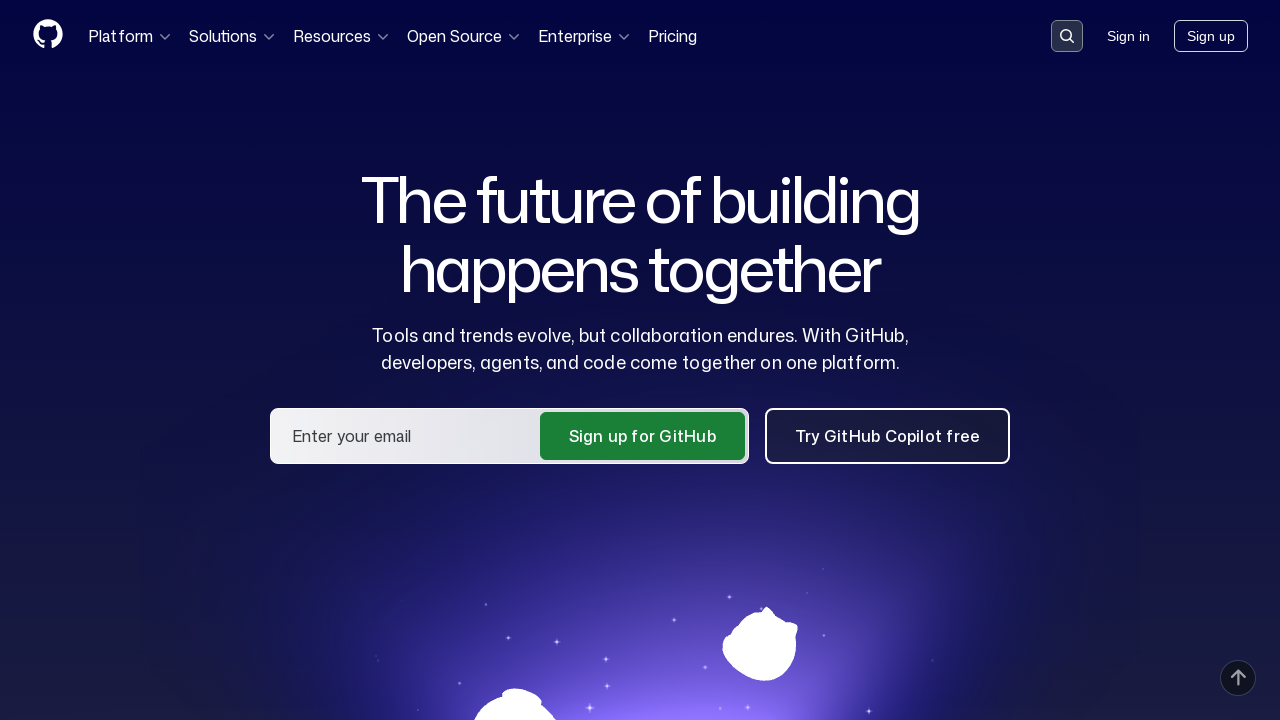

Retrieved page title: 'GitHub · Change is constant. GitHub keeps you ahead. · GitHub'
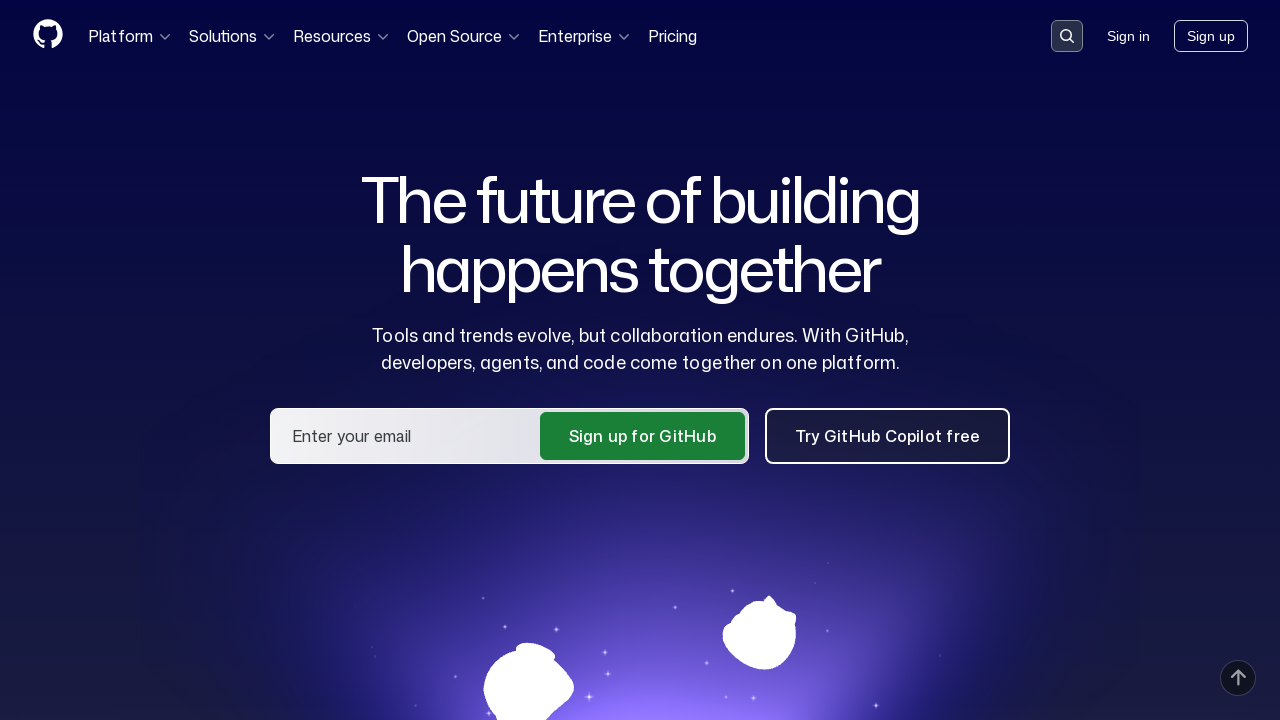

Verified page title contains 'GitHub'
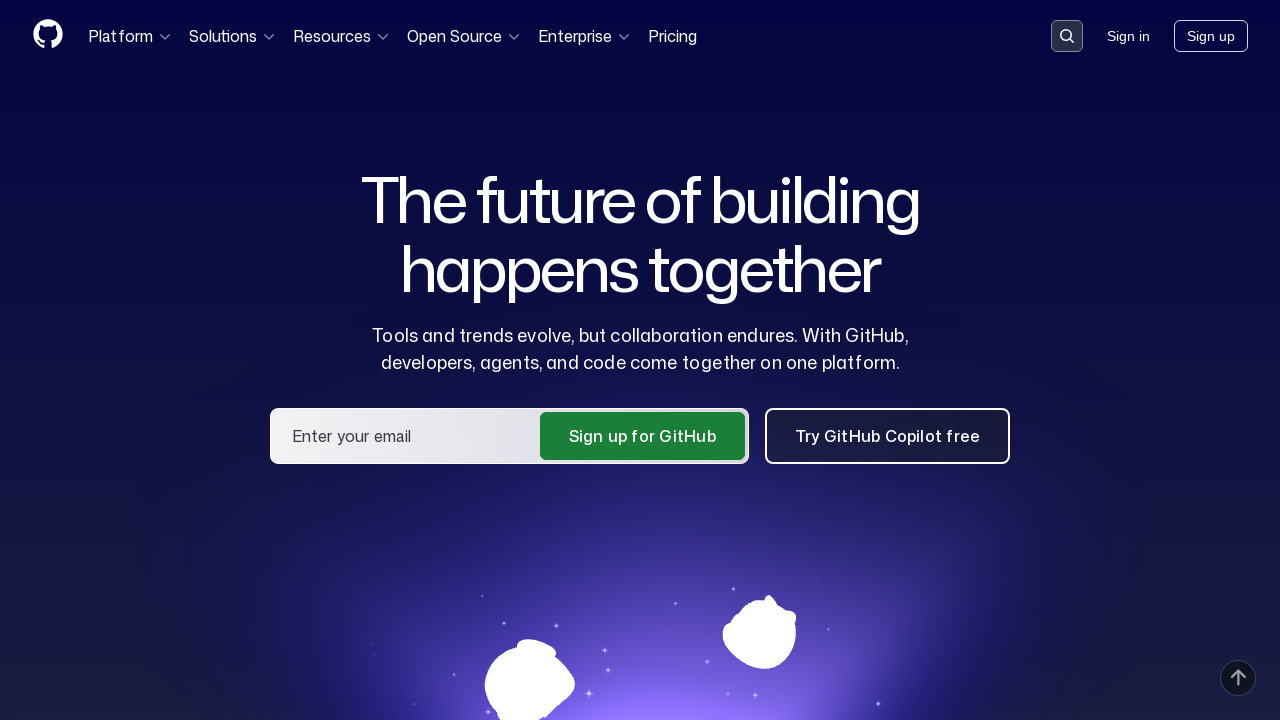

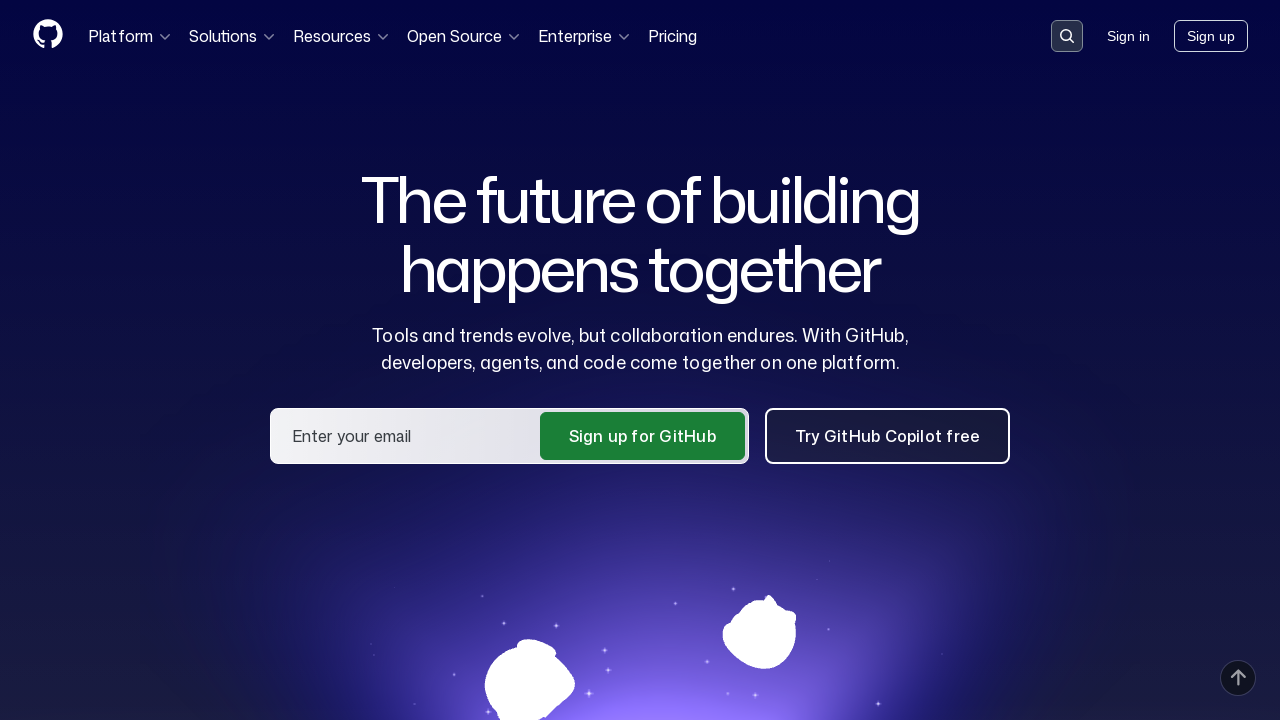